Tests mouse interaction by performing a click-and-hold action on a submit button, waiting 3 seconds, then releasing the mouse button to demonstrate mouse actions on a contact form.

Starting URL: https://www.mycontactform.com/

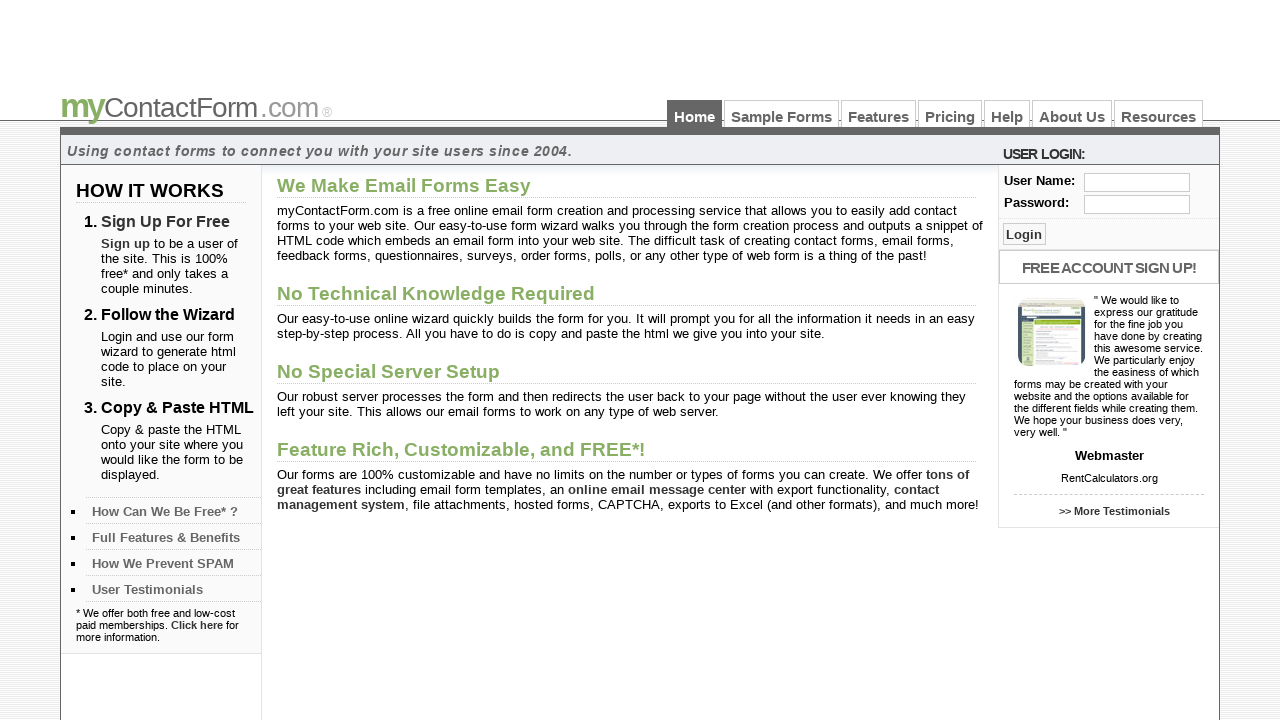

Located the submit button on the contact form
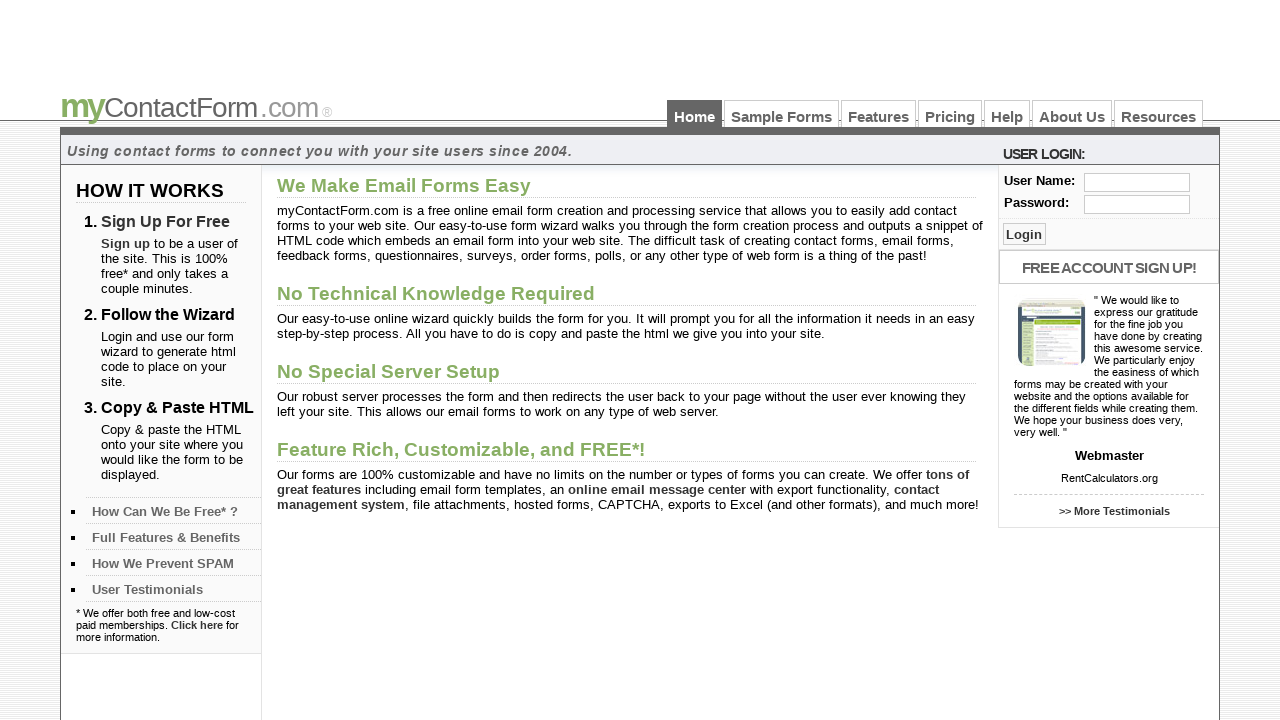

Hovered over the submit button at (1024, 234) on input[name='btnSubmit']
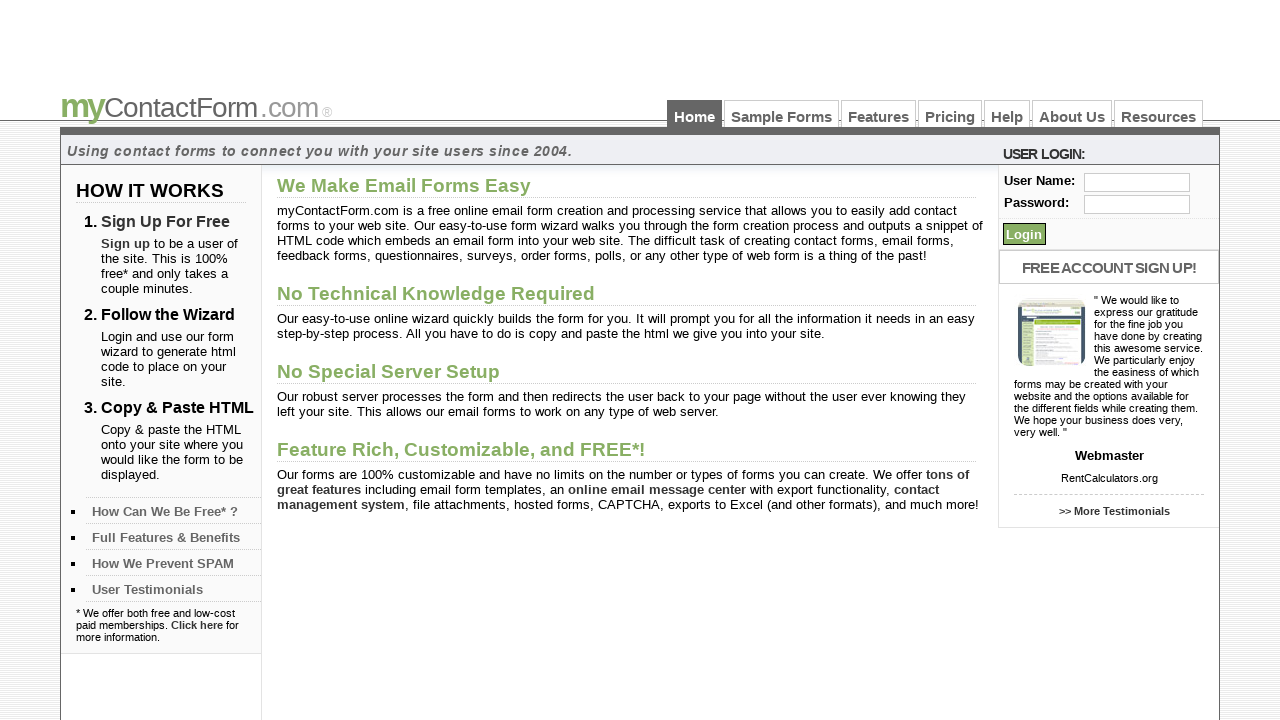

Pressed down the mouse button to start click-and-hold action at (1024, 234)
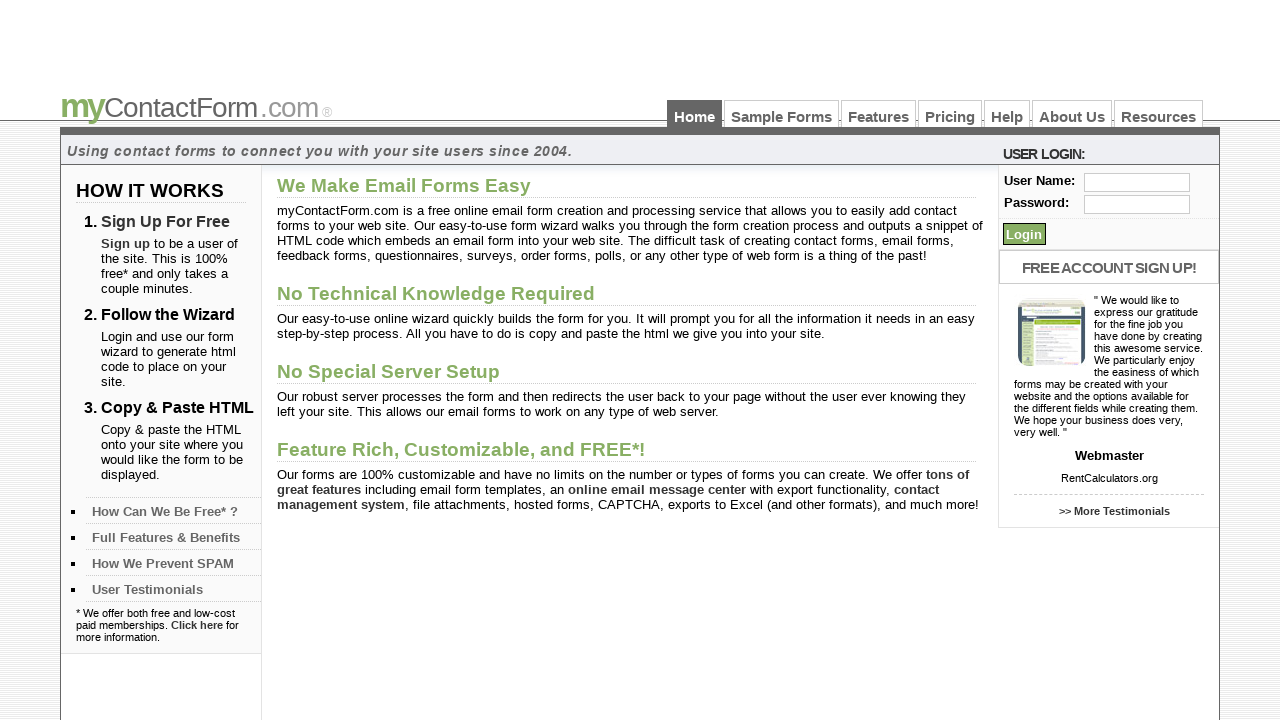

Waited 3 seconds while holding the mouse button down
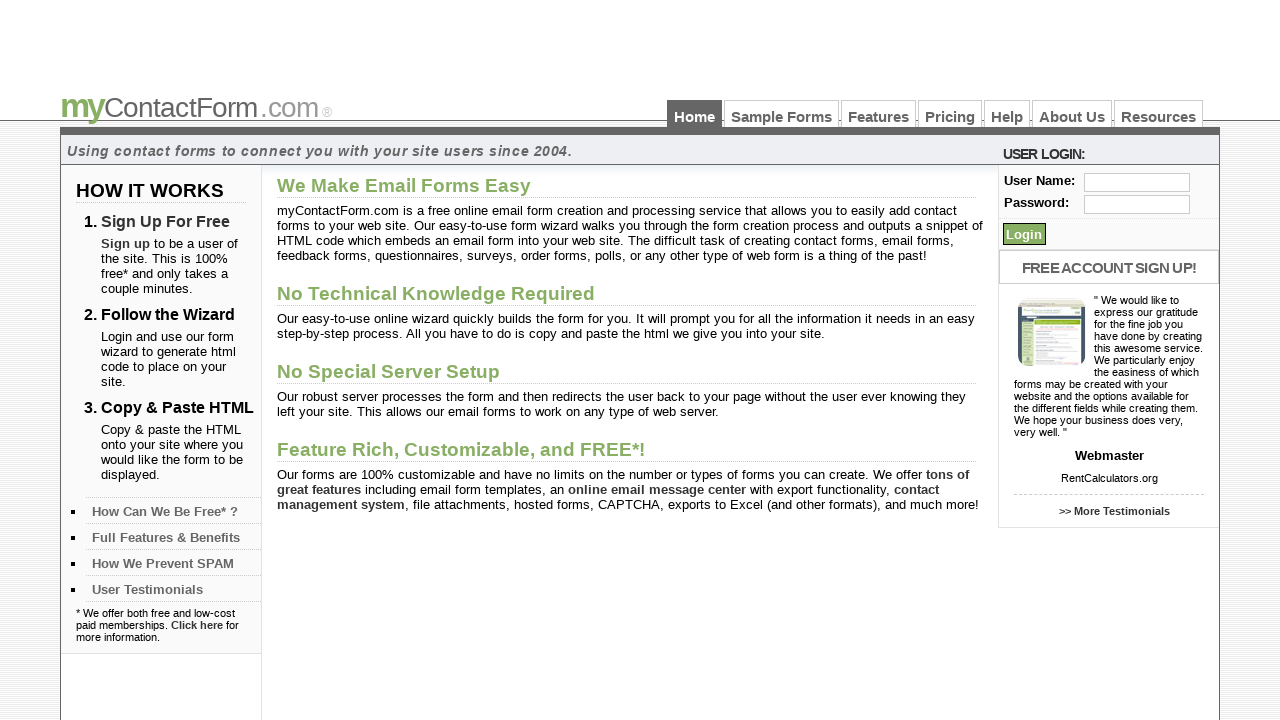

Released the mouse button to complete the click-and-hold action at (1024, 234)
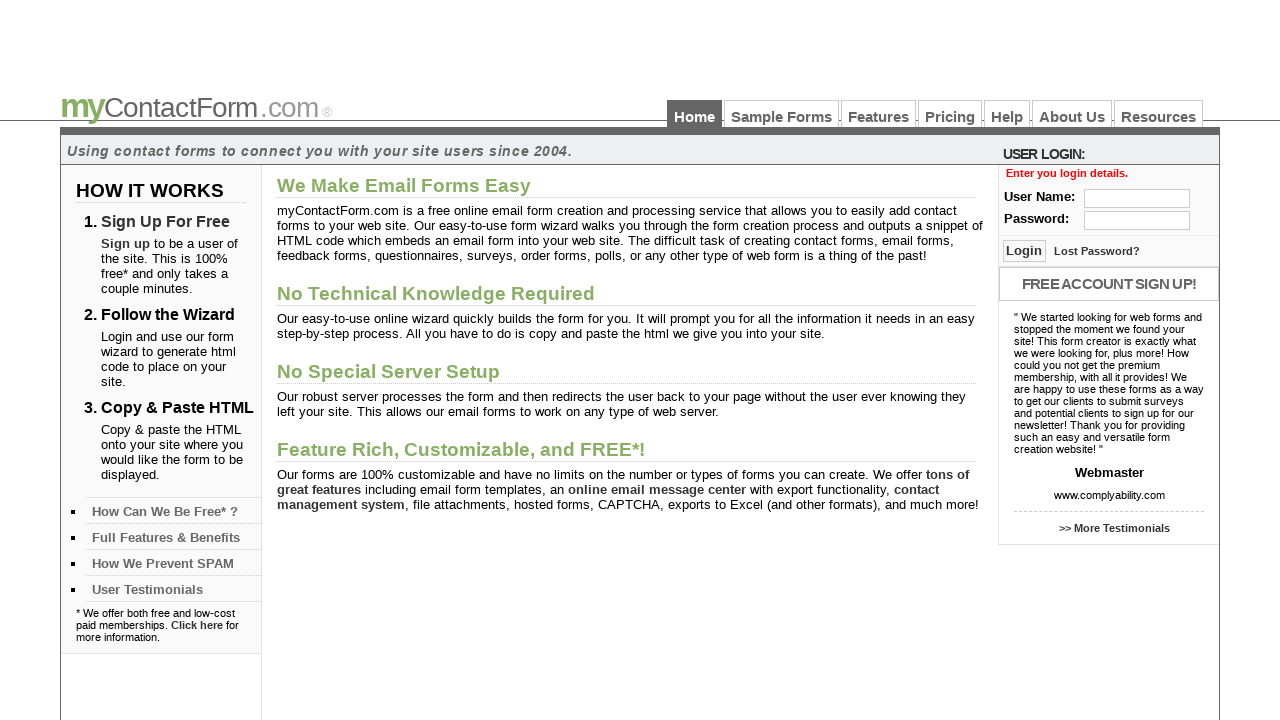

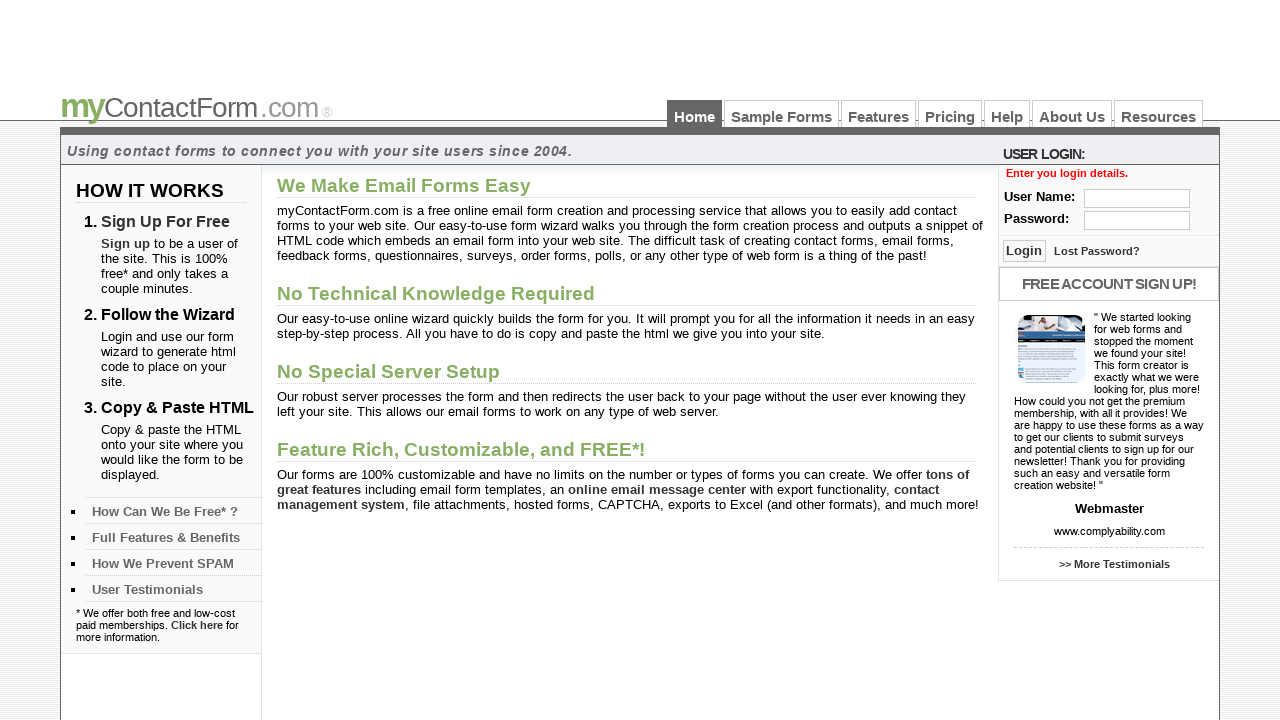